Navigates to a login practice page using the default page context. This is a minimal test demonstrating basic page navigation.

Starting URL: https://rahulshettyacademy.com/loginpagePractise

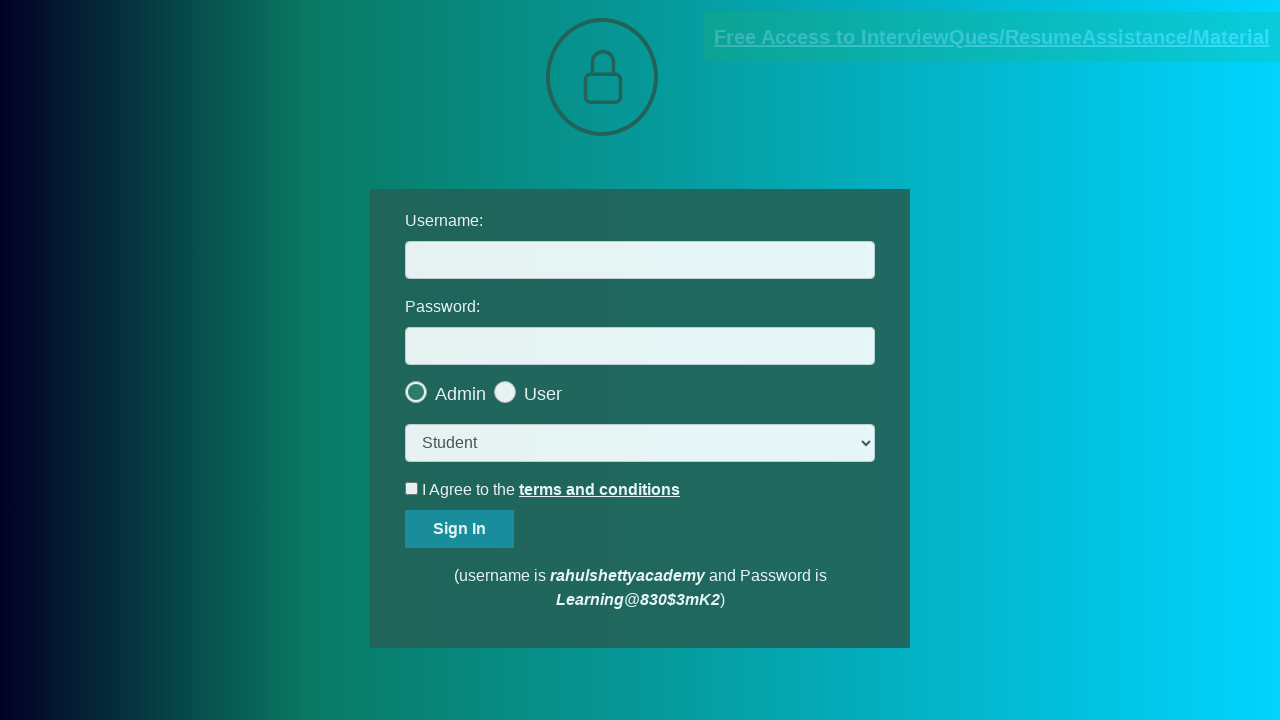

Waited for DOM content to be loaded on login practice page
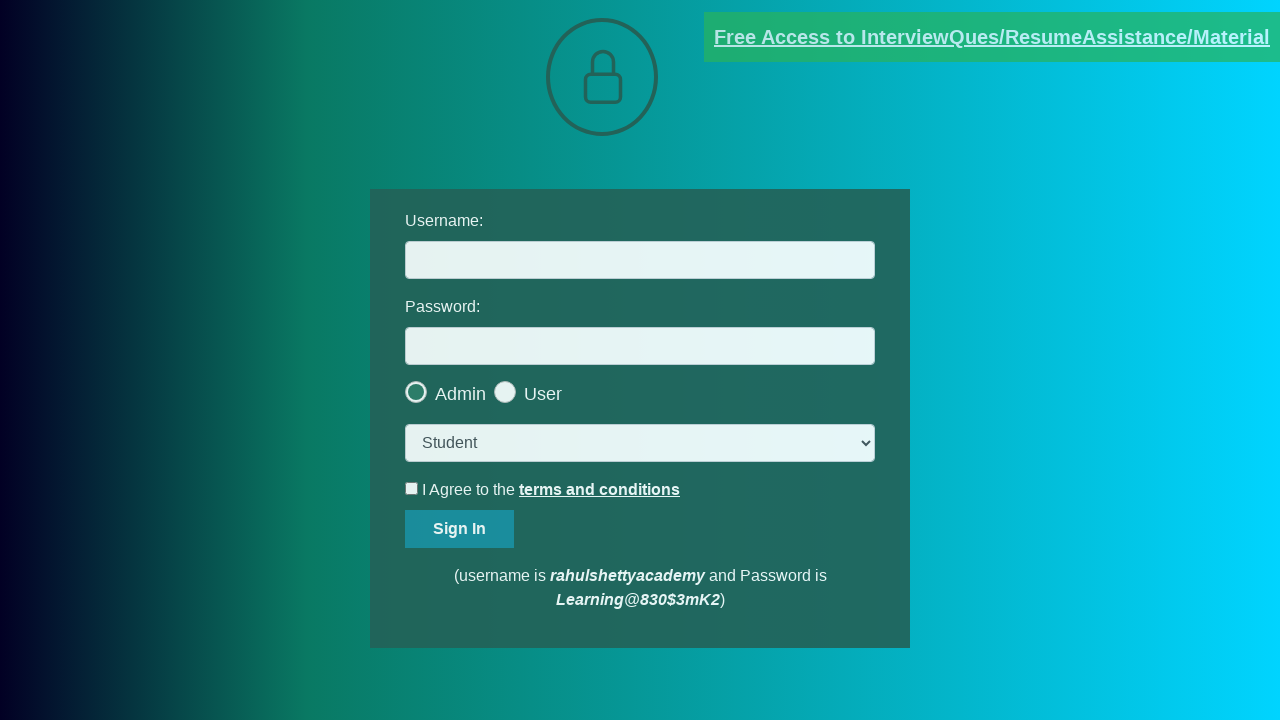

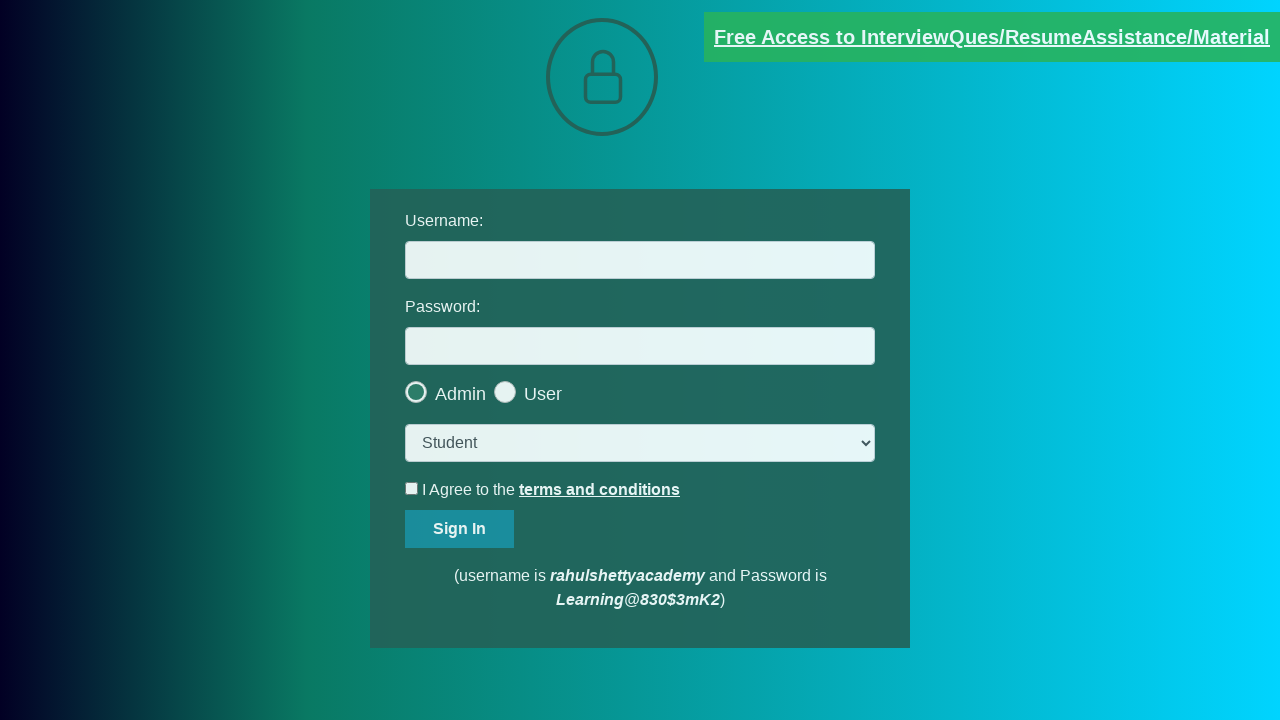